Tests explicit wait functionality by clicking a button that triggers delayed text change and waiting for specific text to appear

Starting URL: http://seleniumpractise.blogspot.com/2016/08/how-to-use-explicit-wait-in-selenium.html

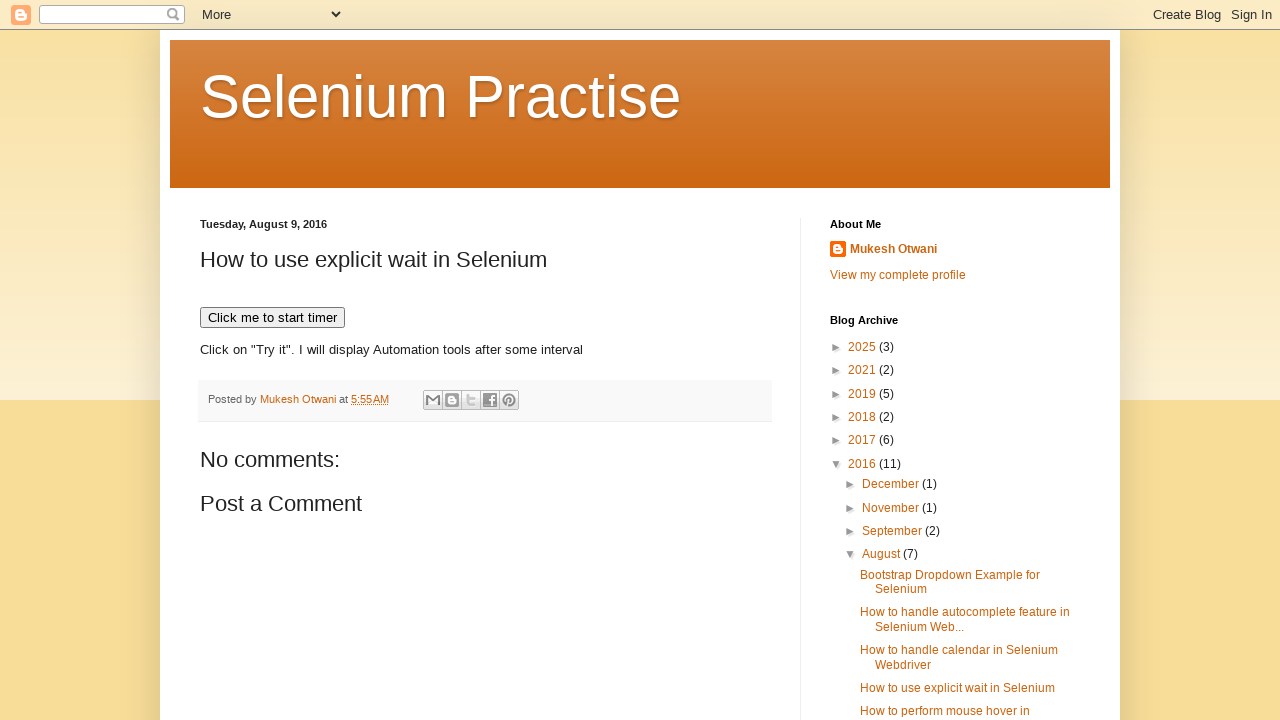

Navigated to explicit wait test page
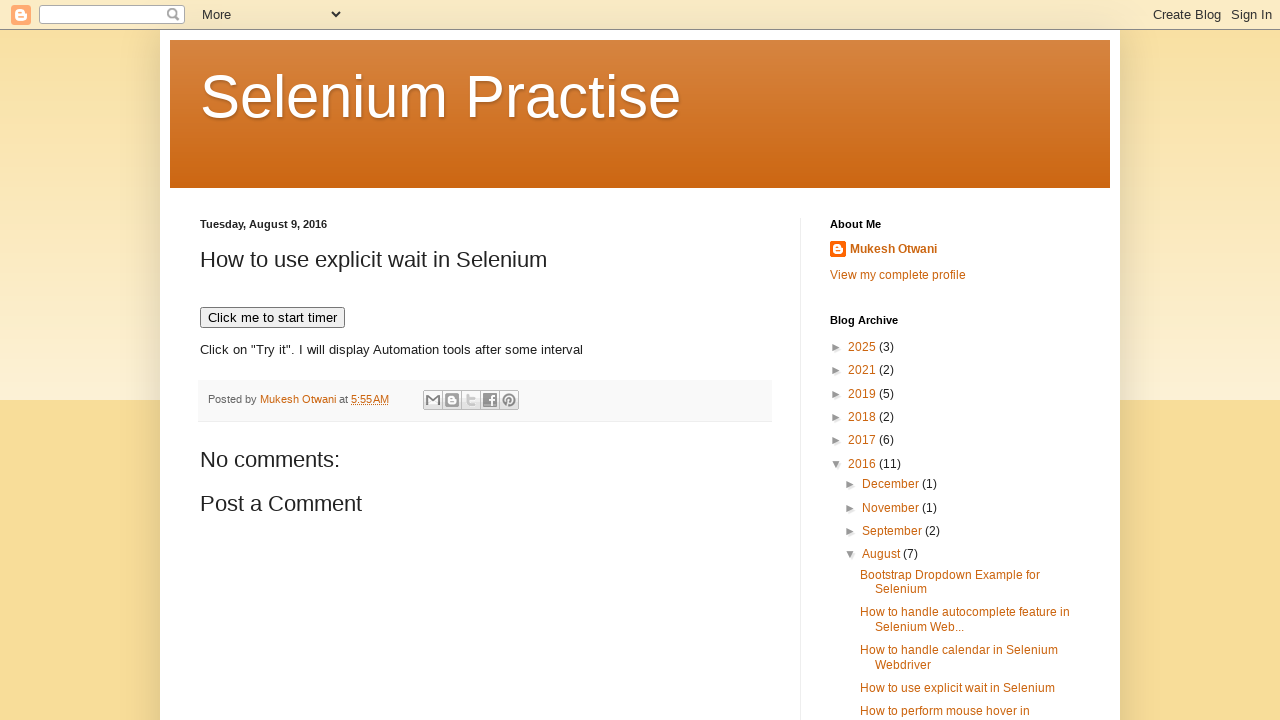

Clicked button to trigger delayed text change at (272, 318) on xpath=//button[@onclick='timedText()']
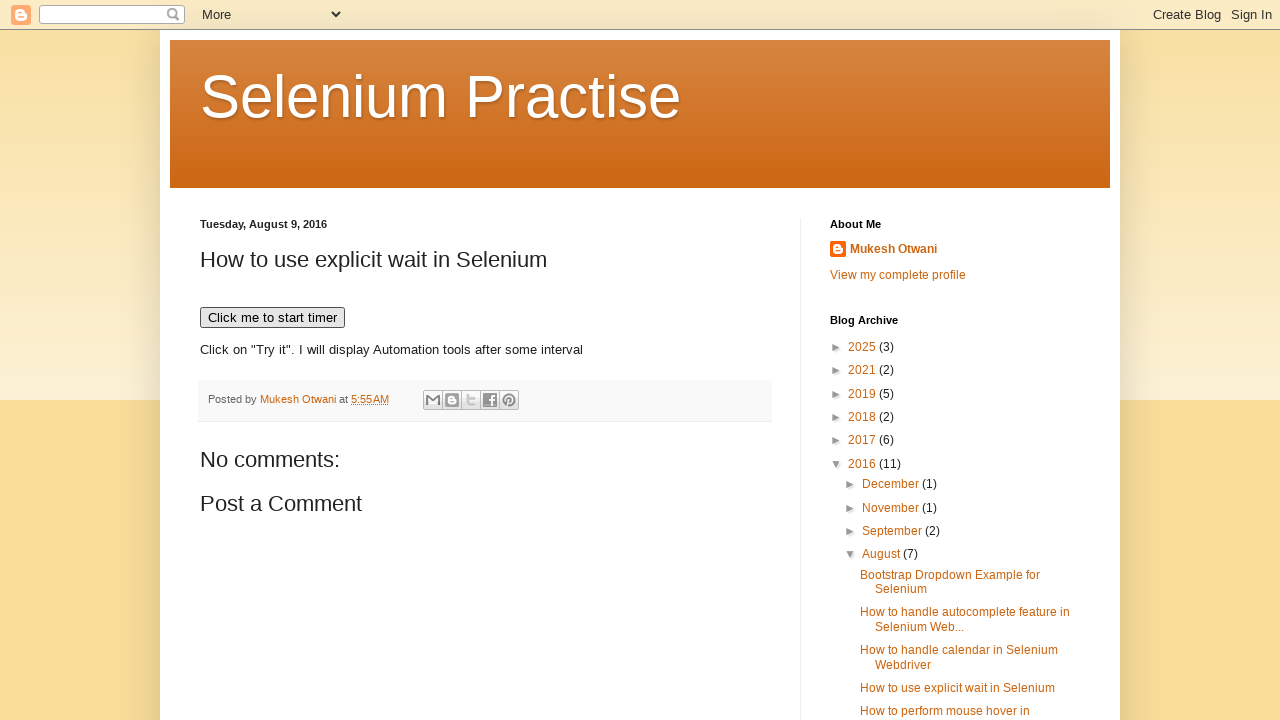

Waited for text to change to 'WebDriver'
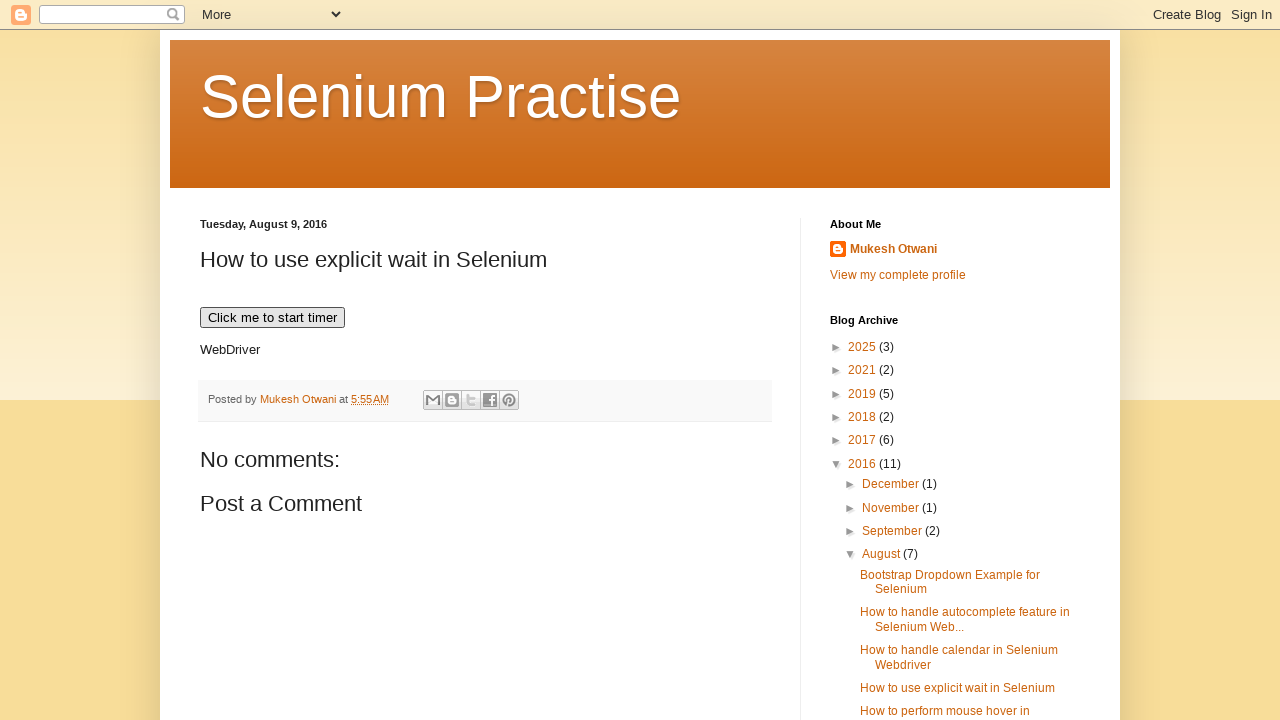

Verified that demo element contains 'WebDriver'
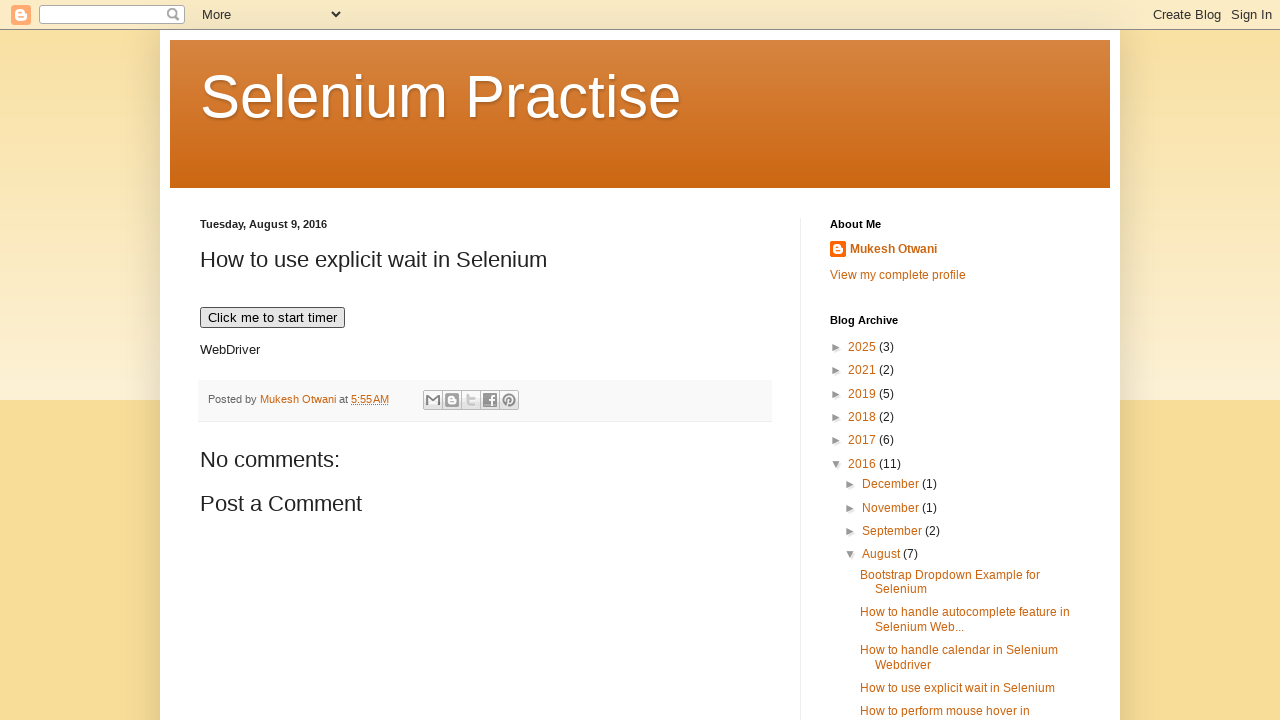

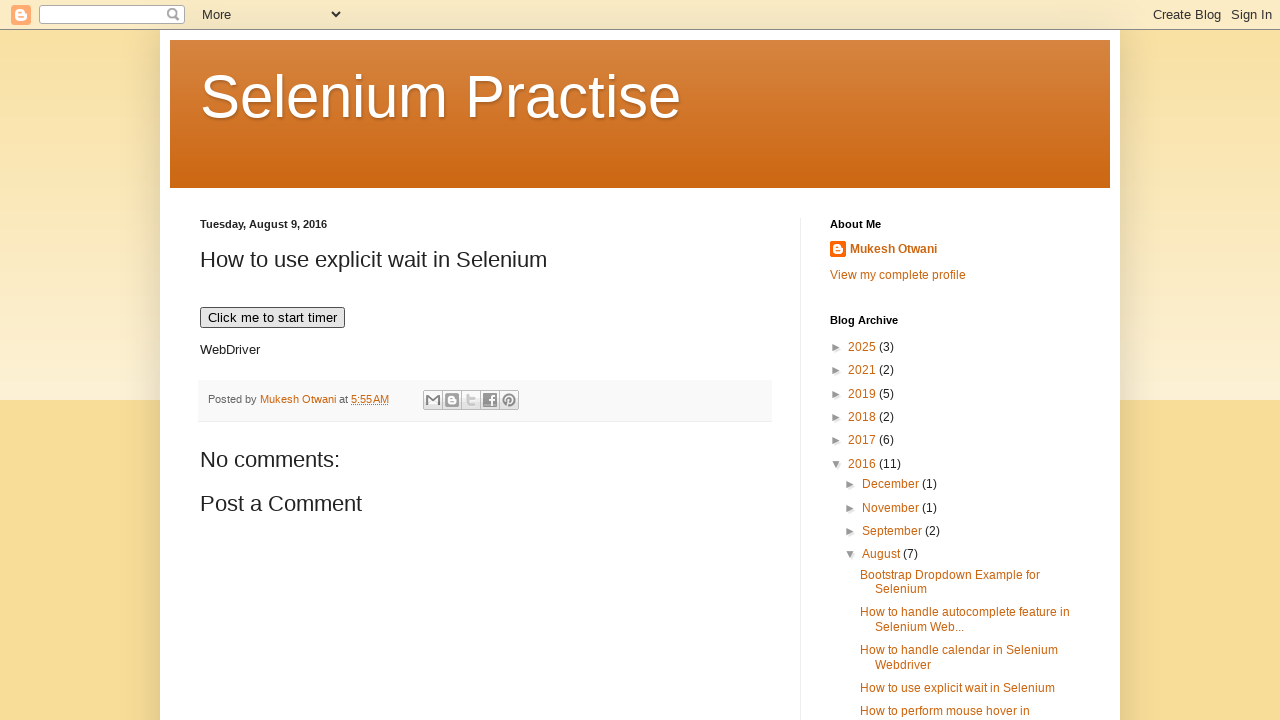